Tests XPath sibling traversal by navigating to a practice page and locating a button element using sibling-based XPath selection

Starting URL: https://rahulshettyacademy.com/AutomationPractice/

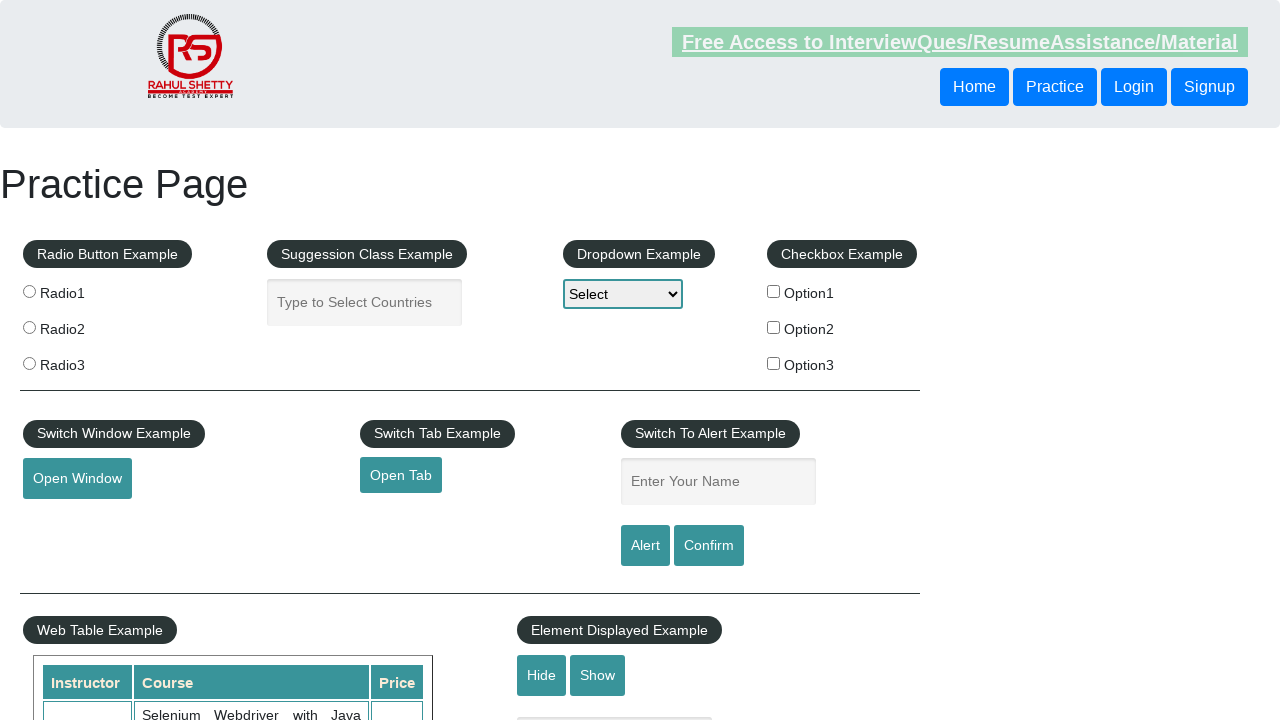

Navigated to AutomationPractice page
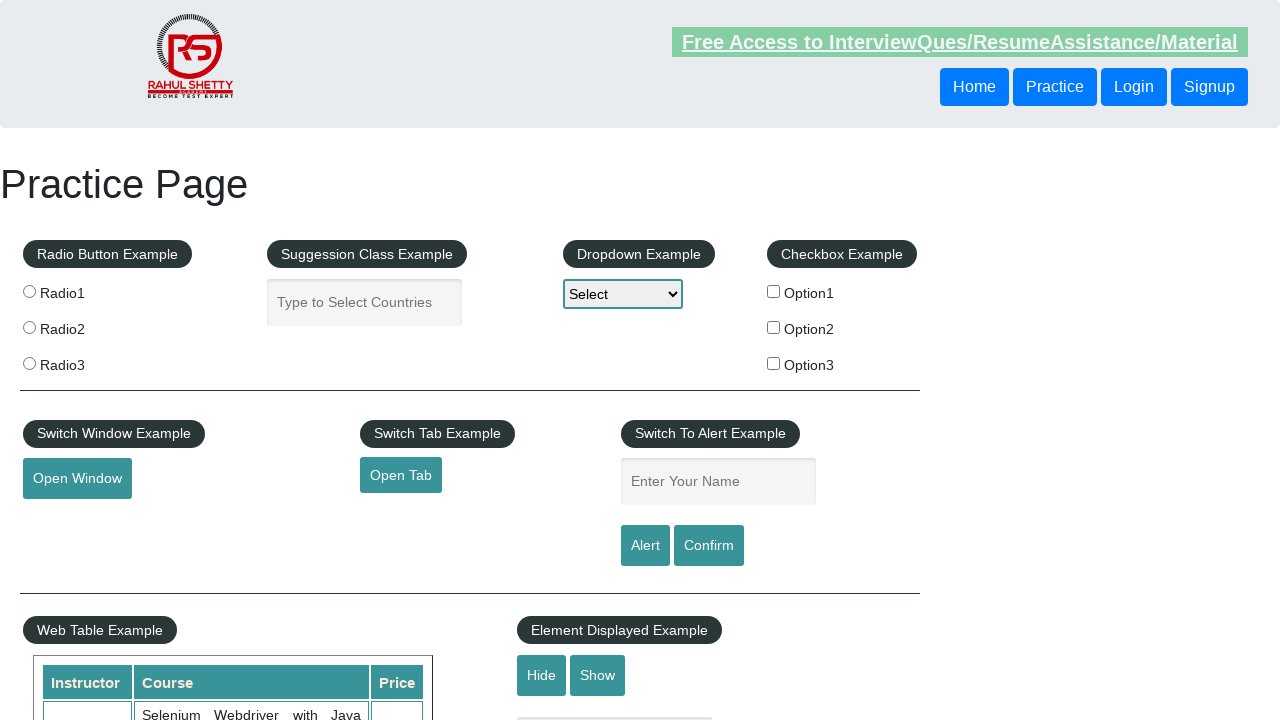

Located sibling button using XPath traversal and retrieved its text content
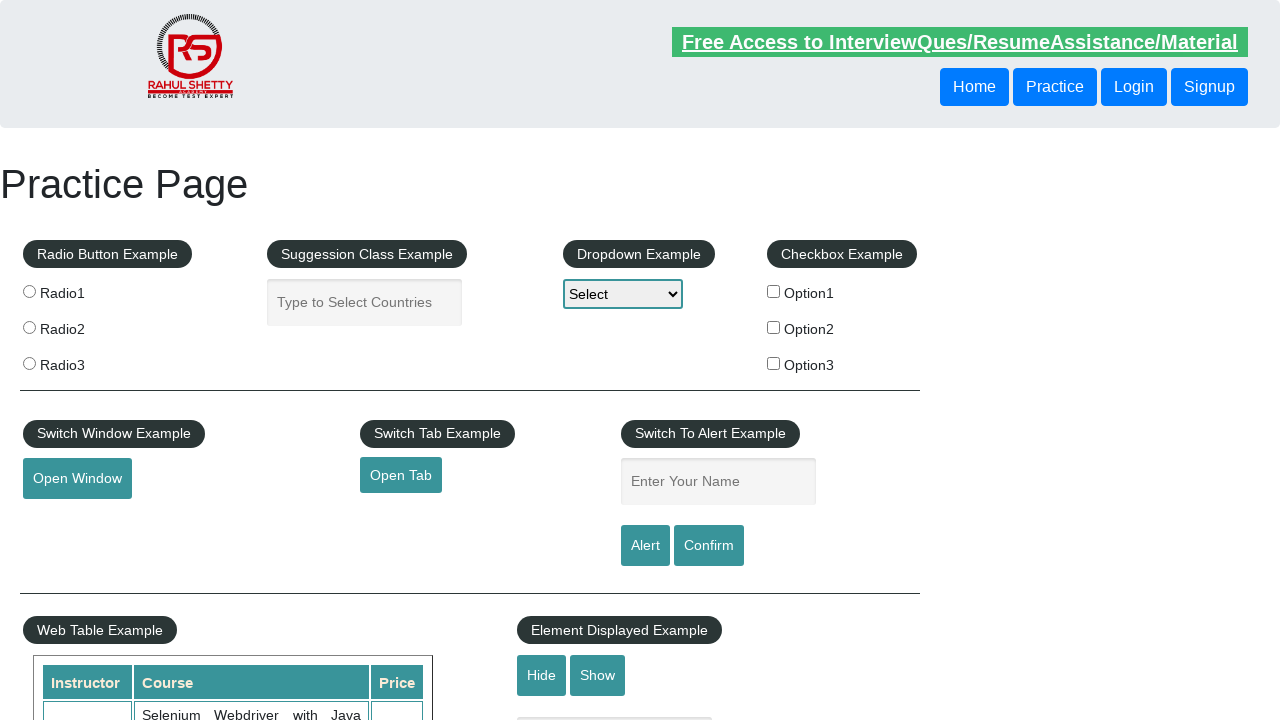

Printed button text: Login
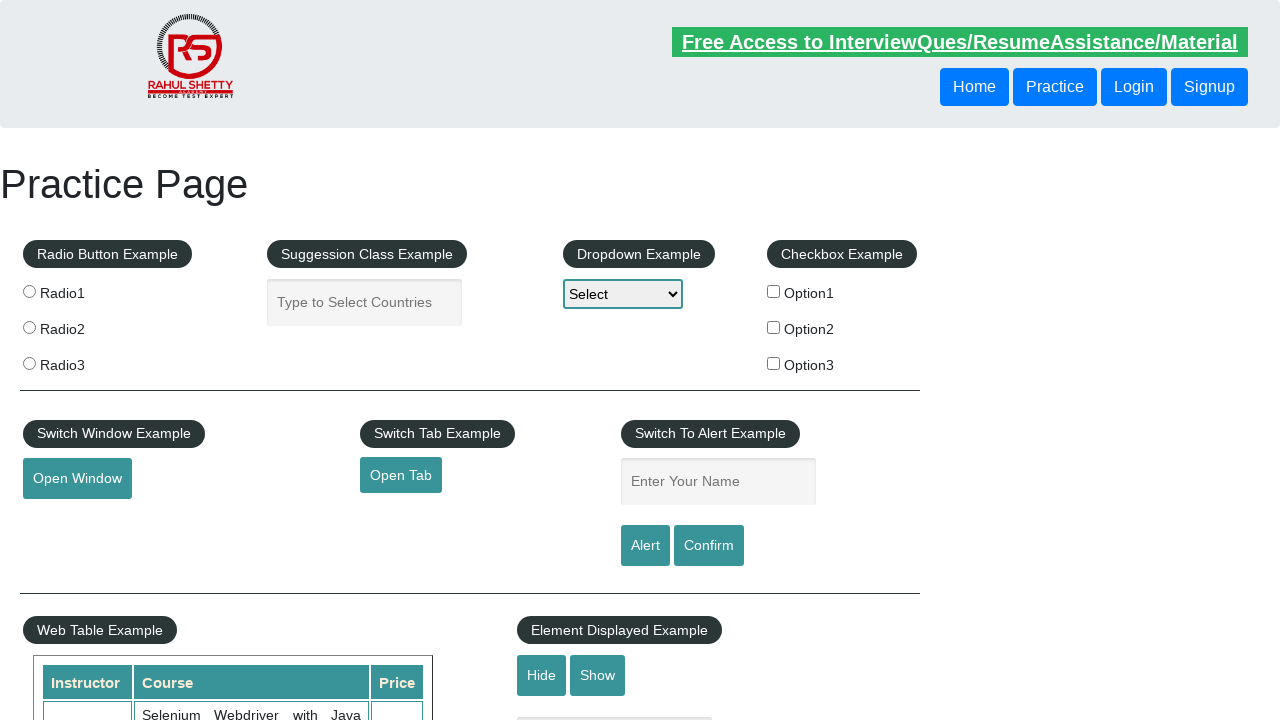

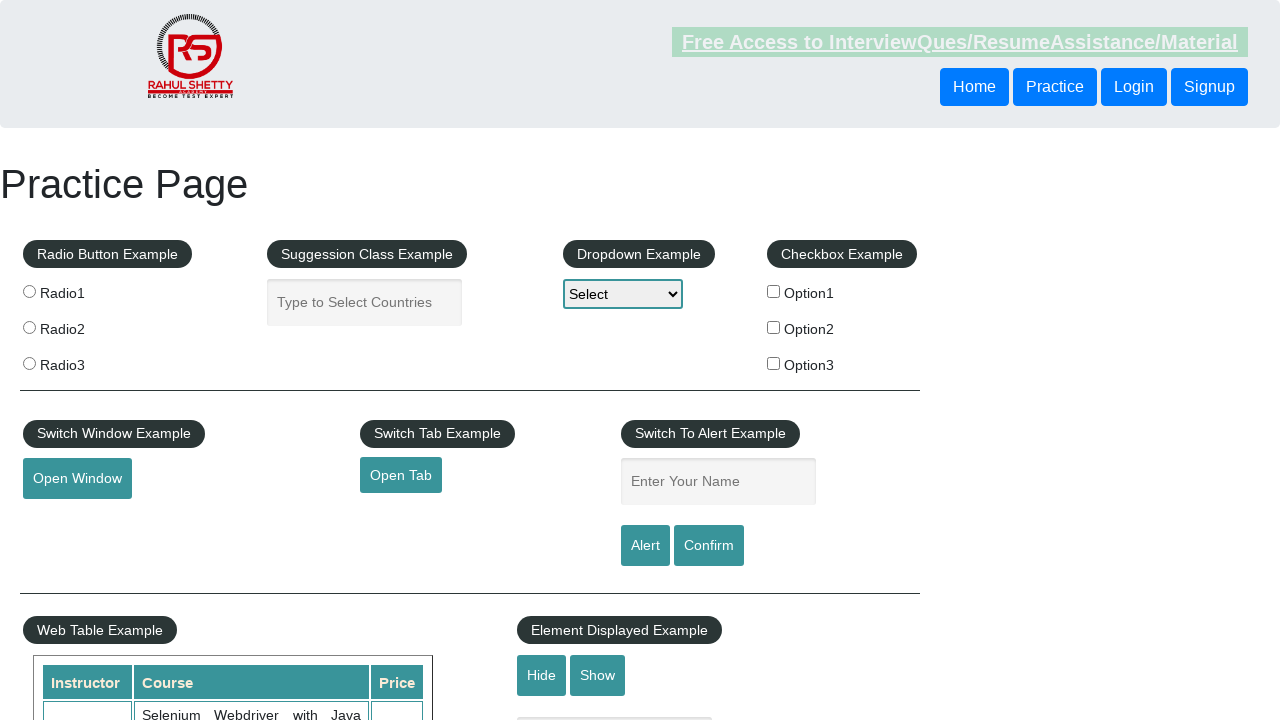